Tests user registration flow by attempting to sign up with a username that already exists and verifying the alert message

Starting URL: https://www.demoblaze.com/index.html

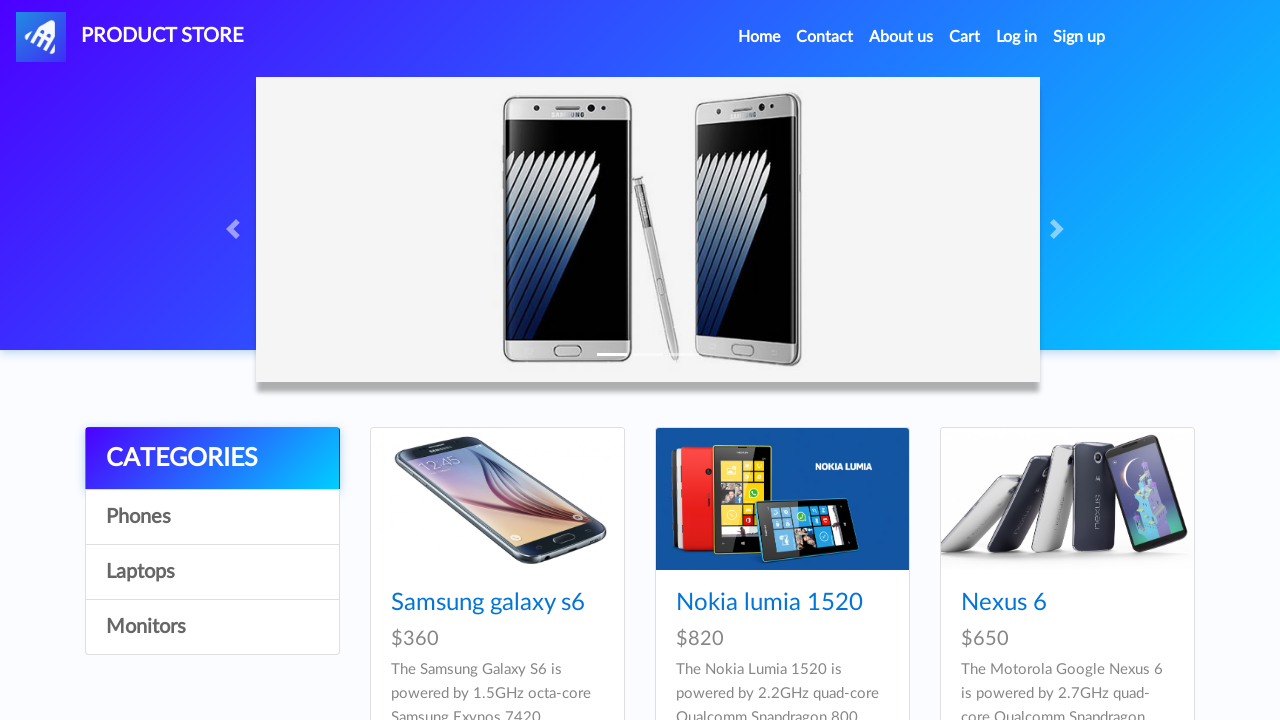

Clicked Sign Up button at (1079, 37) on #signin2
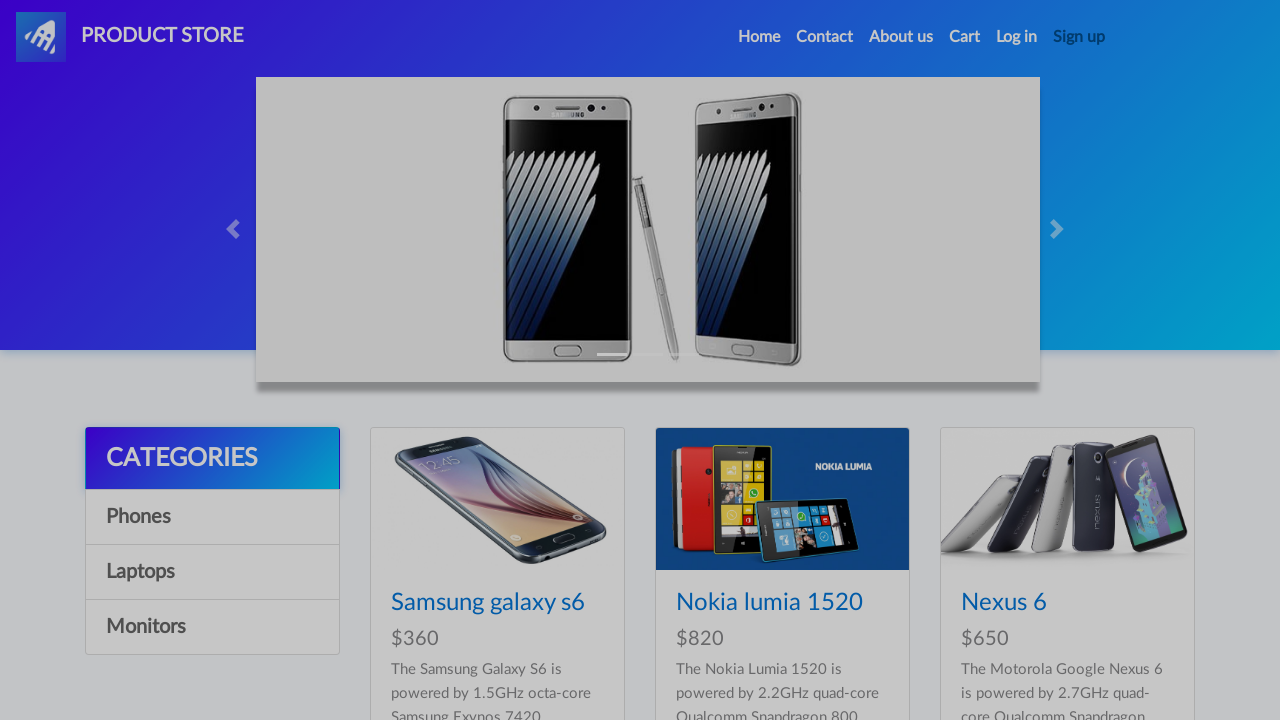

Sign up modal appeared with username field visible
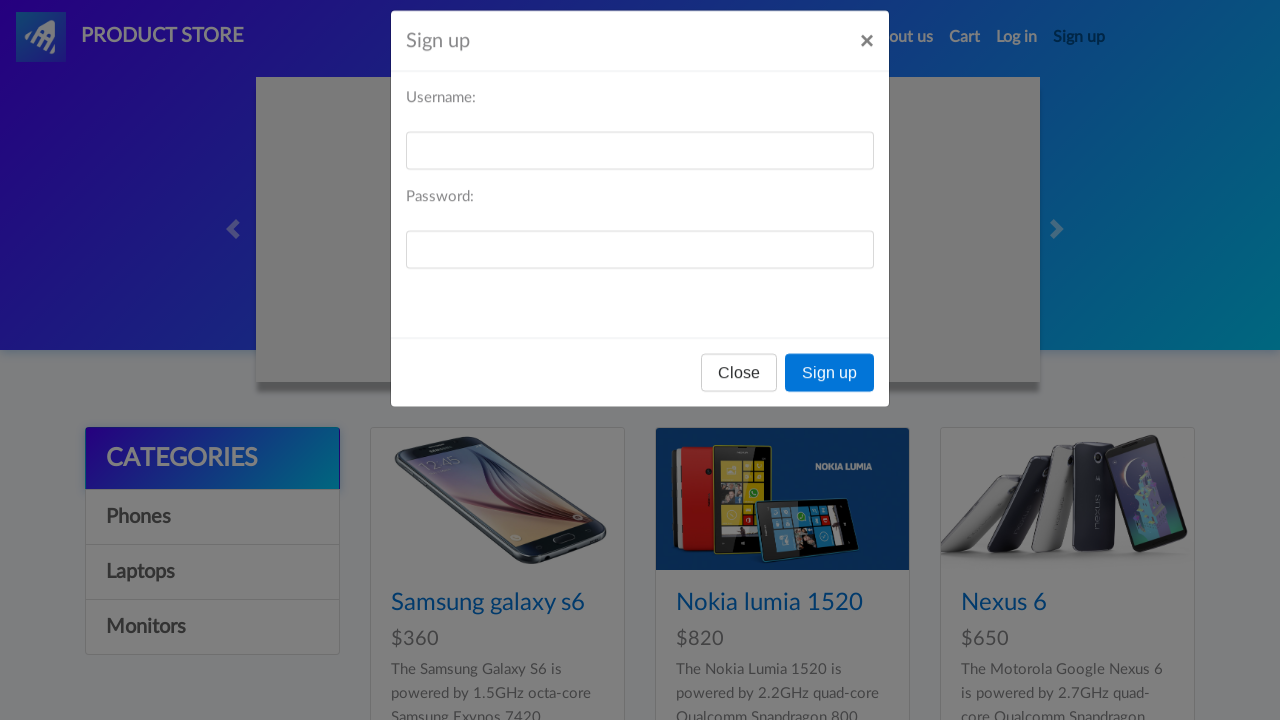

Filled username field with 'testuser0512' on #sign-username
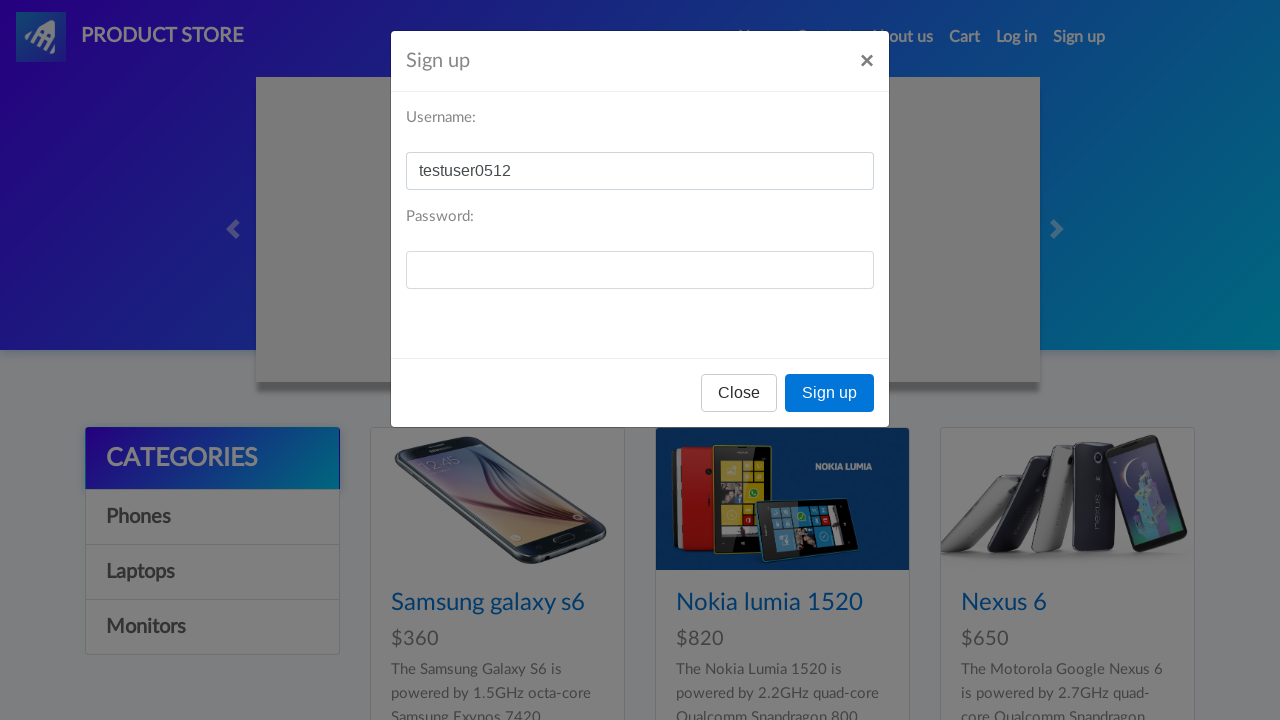

Filled password field with 'test123*' on #sign-password
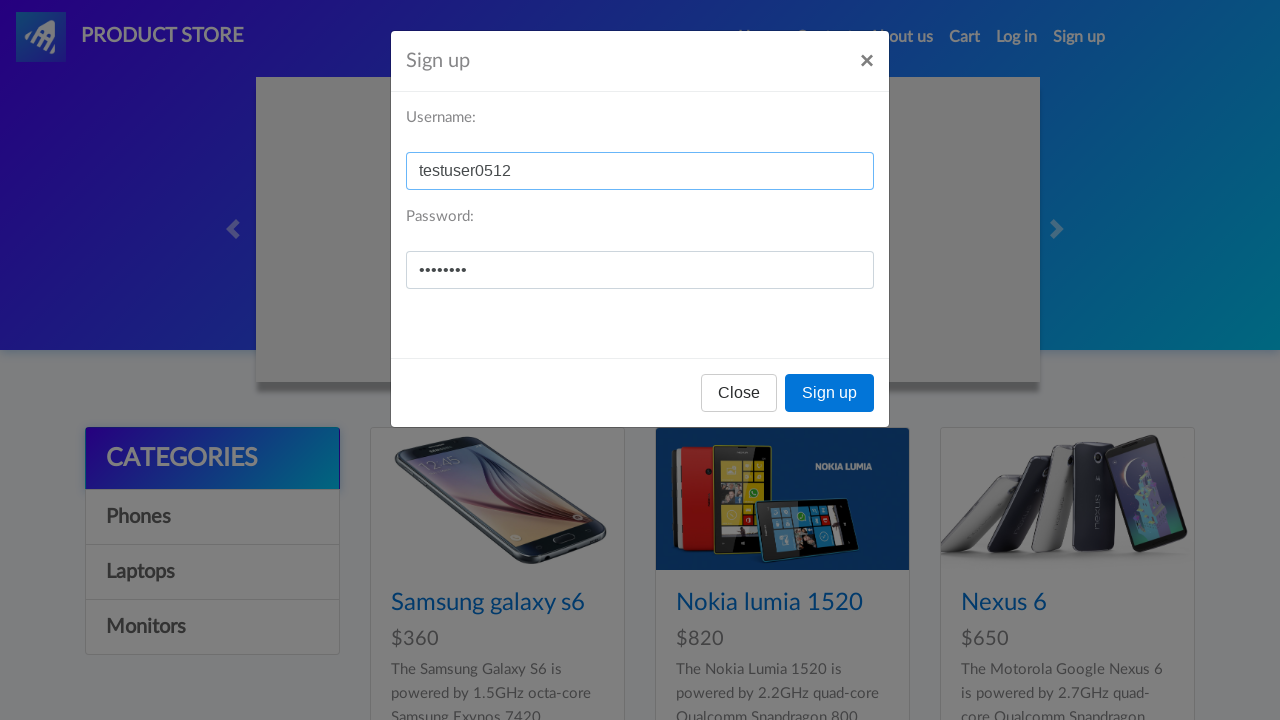

Clicked register button in sign up modal at (830, 393) on button[onclick='register()']
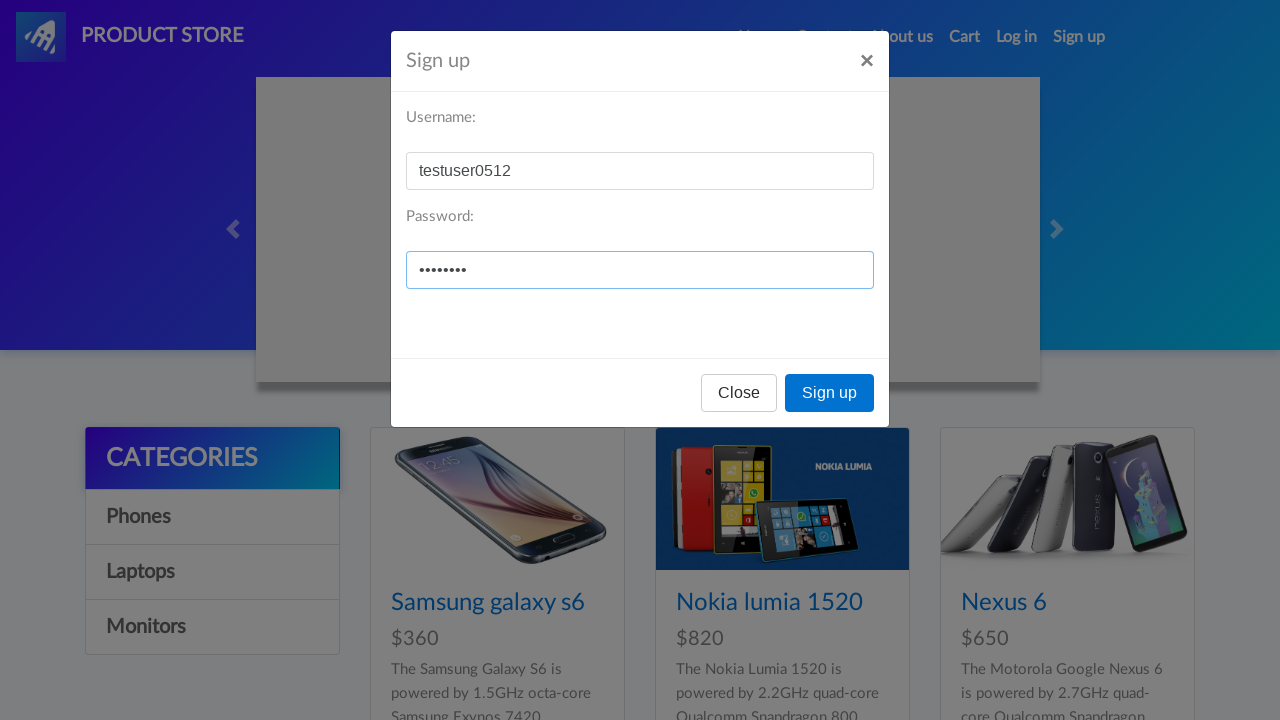

Alert dialog accepted - user already exists message confirmed
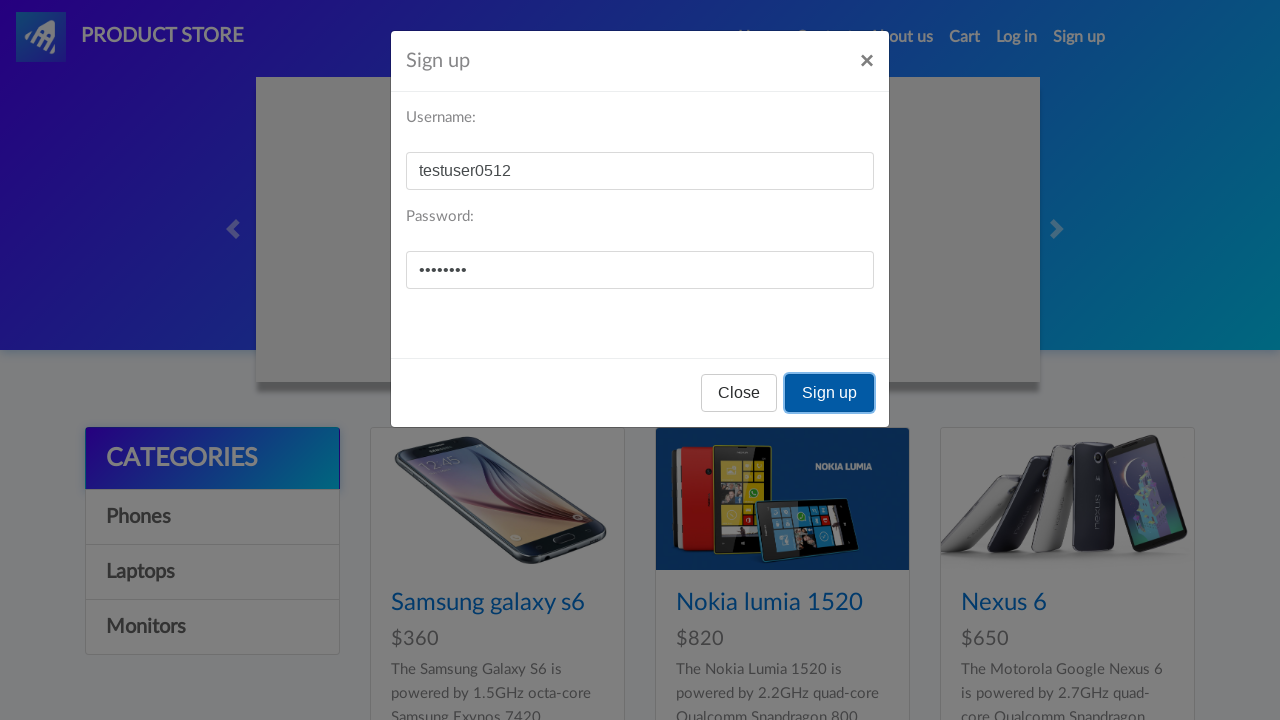

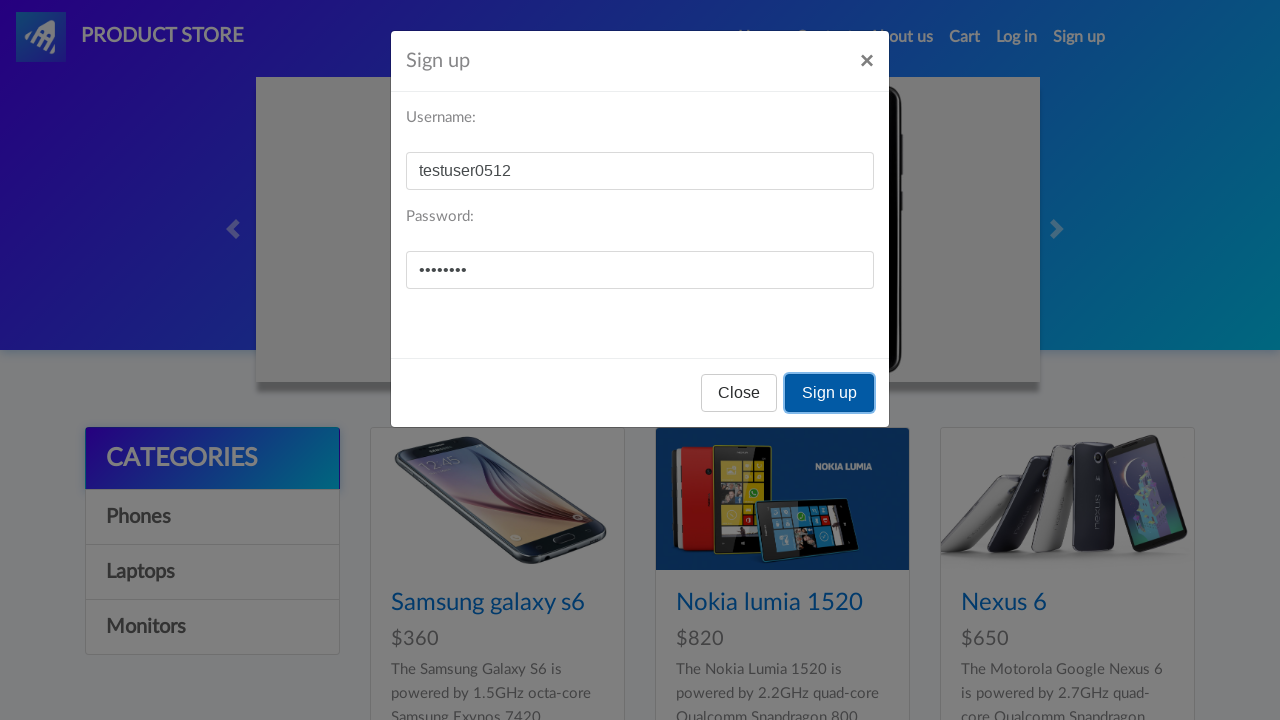